Fills out and submits a newsletter signup form with first name, last name, and email

Starting URL: https://secure-retreat-92358.herokuapp.com/

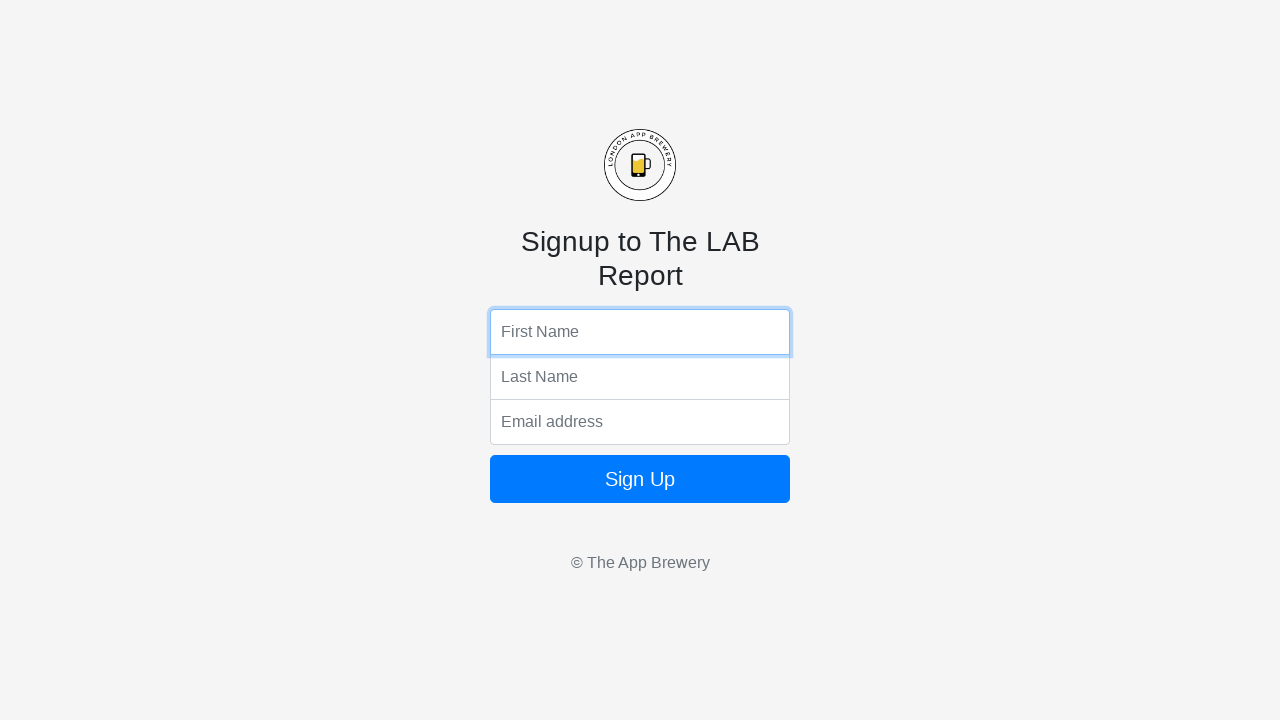

Filled first name field with 'Martin' on input[name='fName']
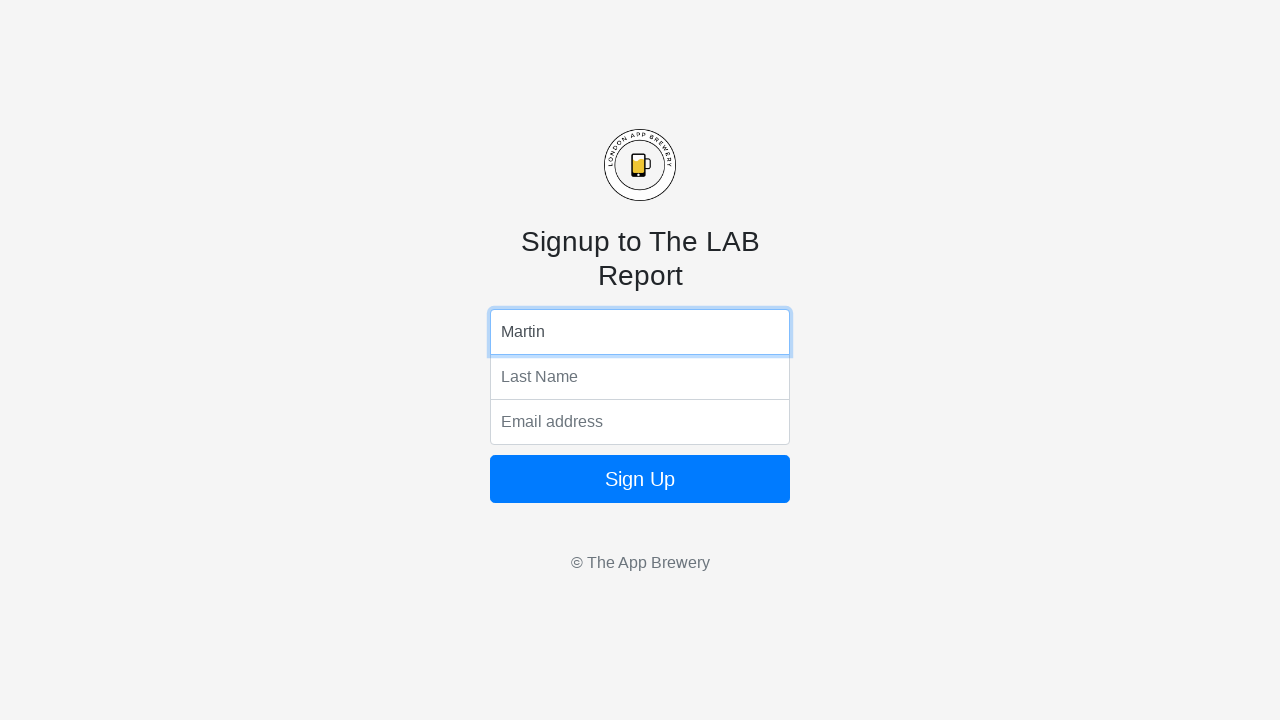

Filled last name field with 'Moench' on input[name='lName']
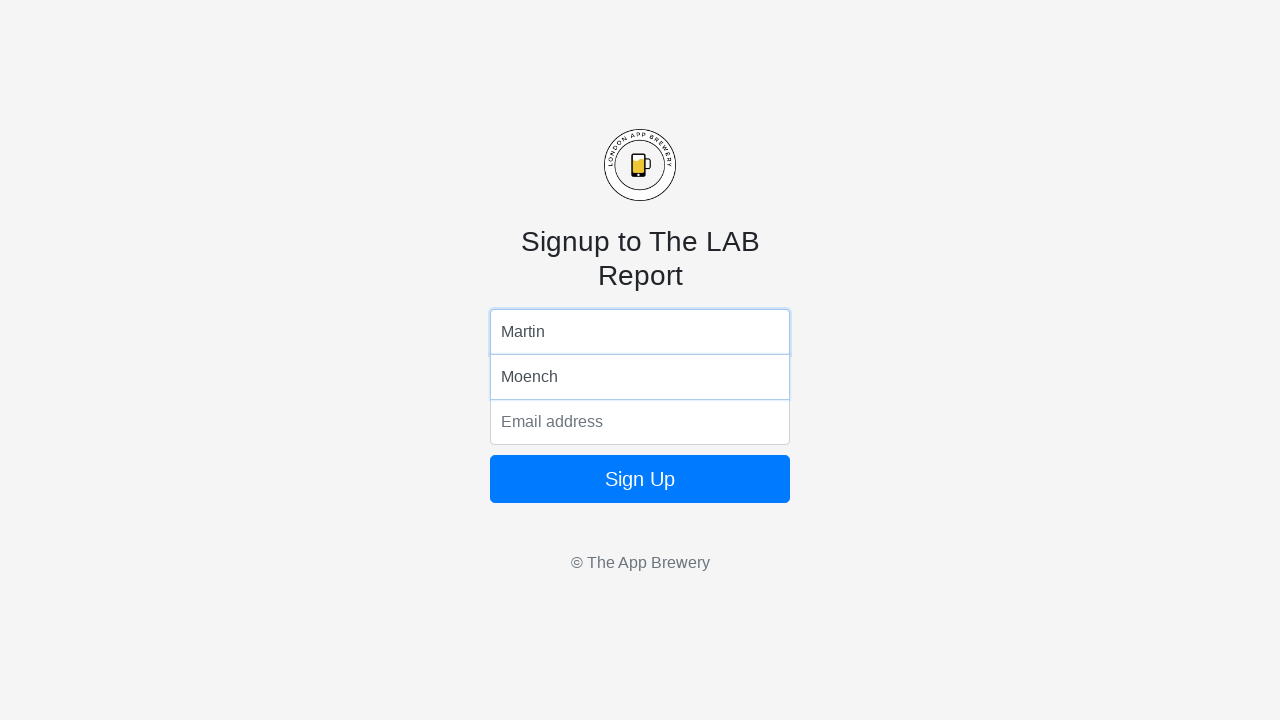

Filled email field with 'martinm@example.com' on input[name='email']
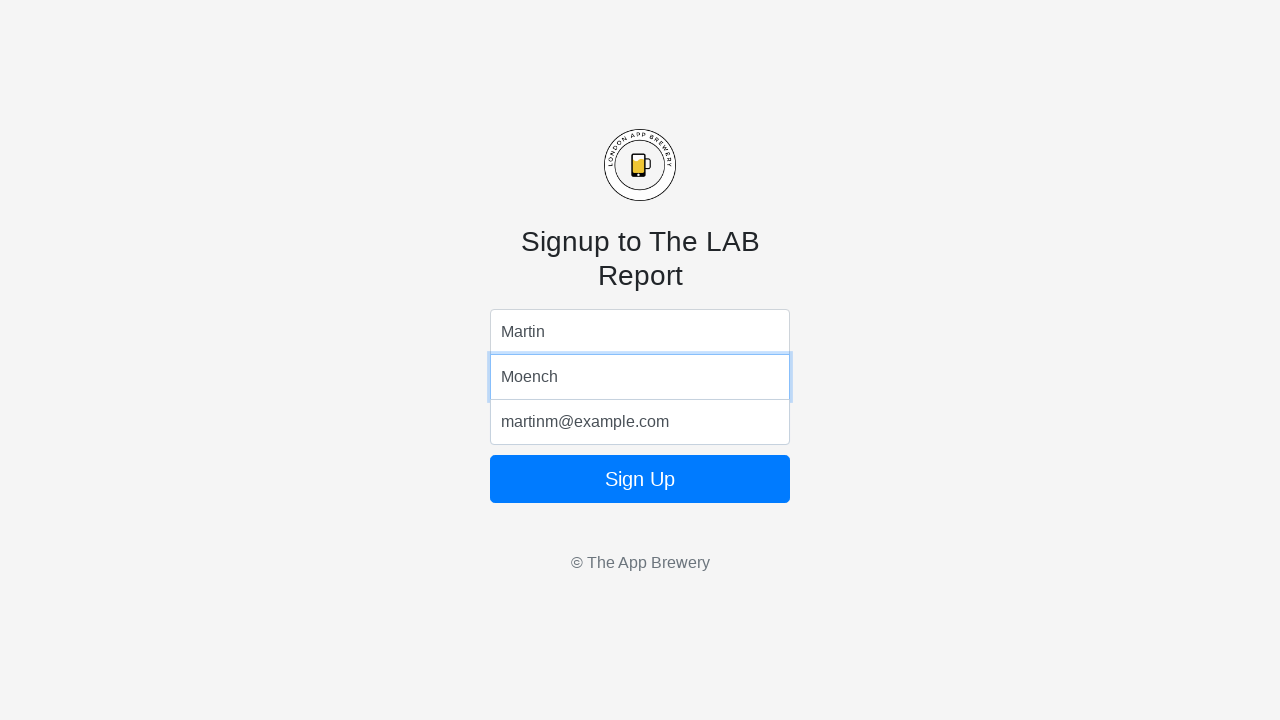

Clicked form submit button to complete newsletter signup at (640, 479) on form button
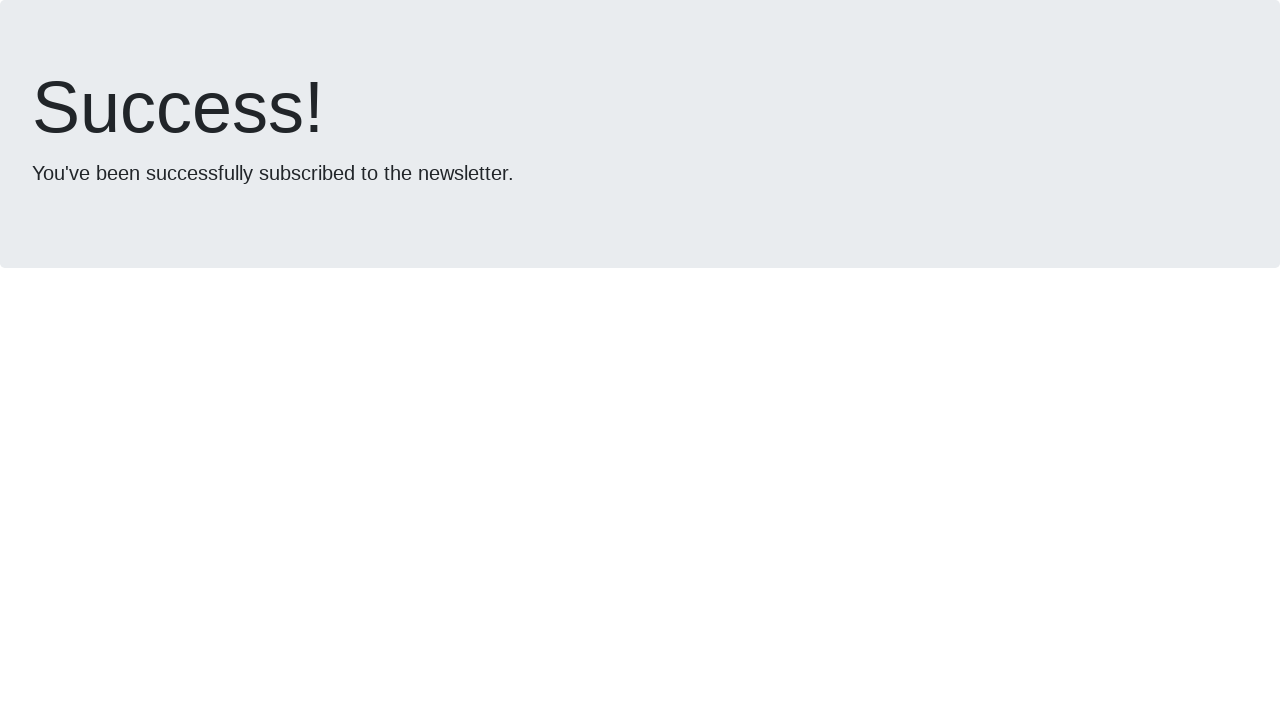

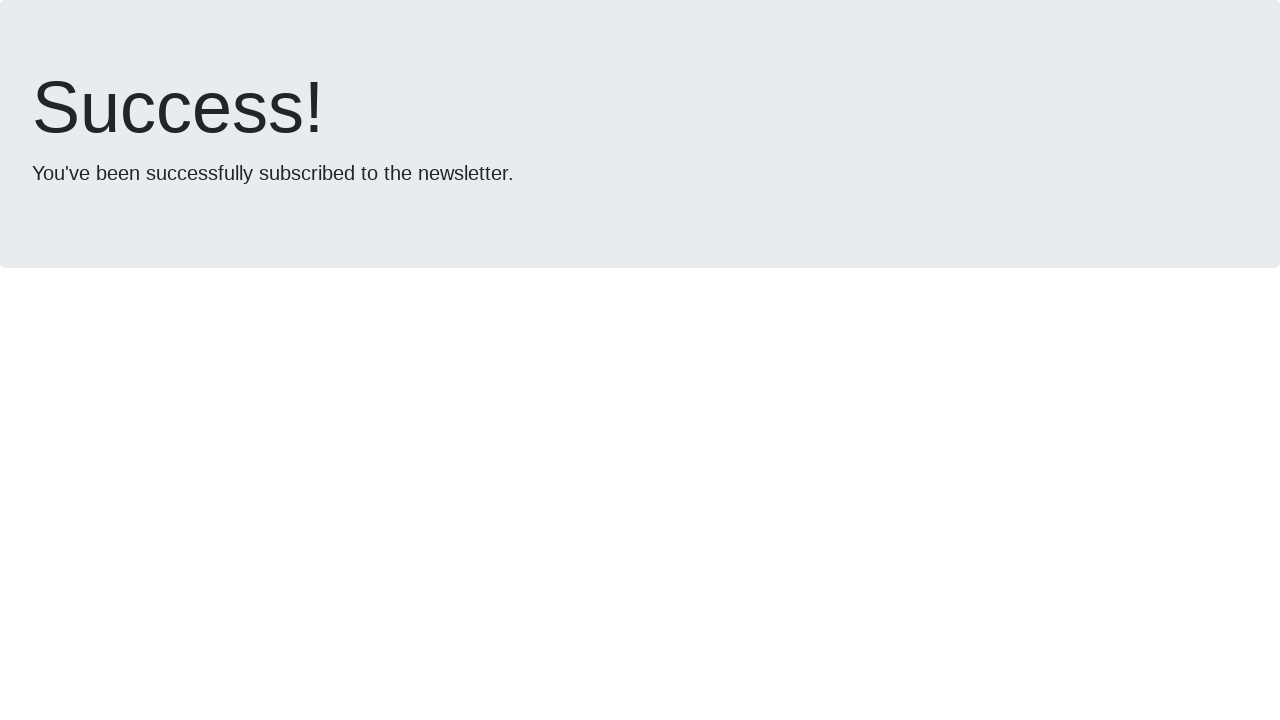